Launches the Mercedes-Benz homepage and verifies the page loads successfully

Starting URL: https://www.mercedes-benz.com/en/

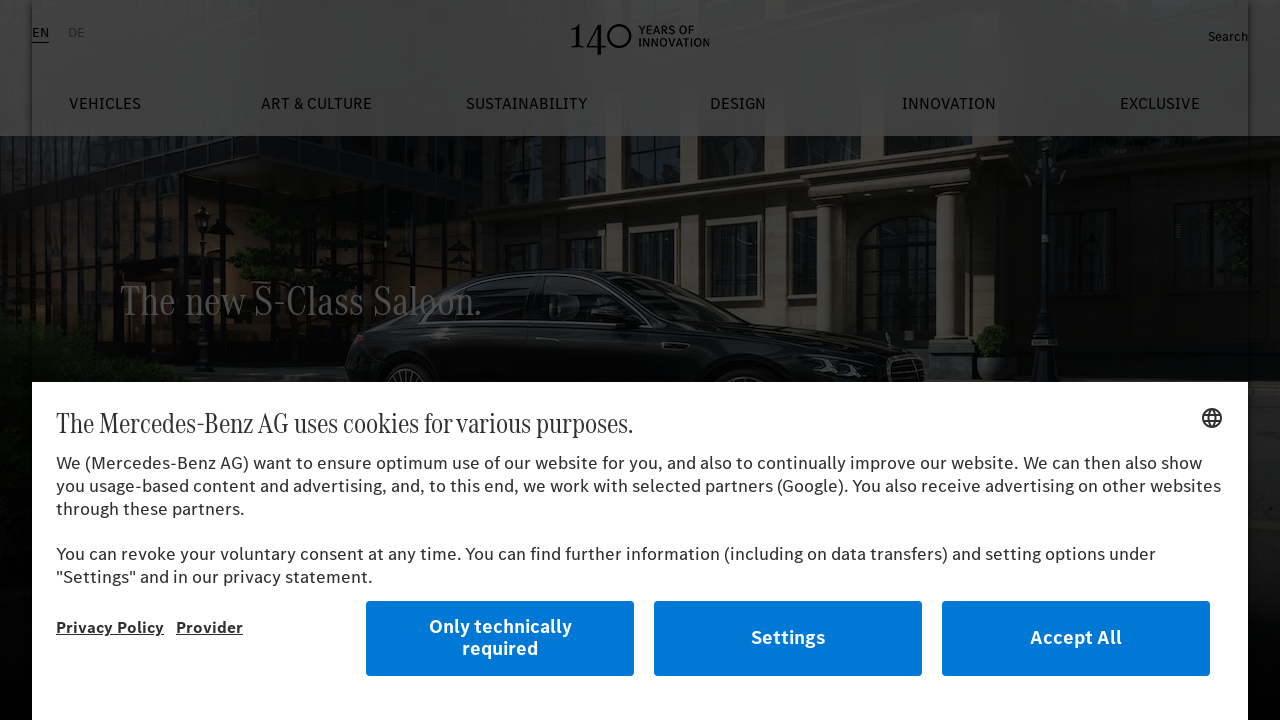

Navigated to Mercedes-Benz homepage
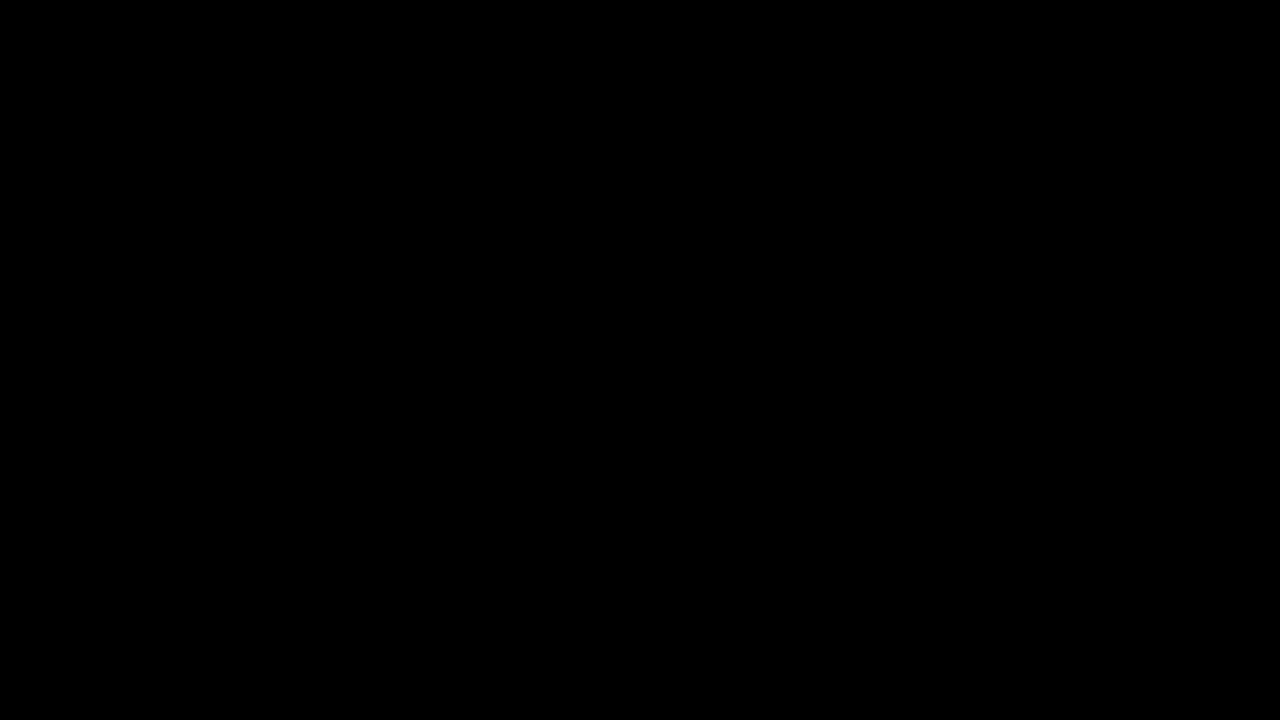

Page DOM content loaded
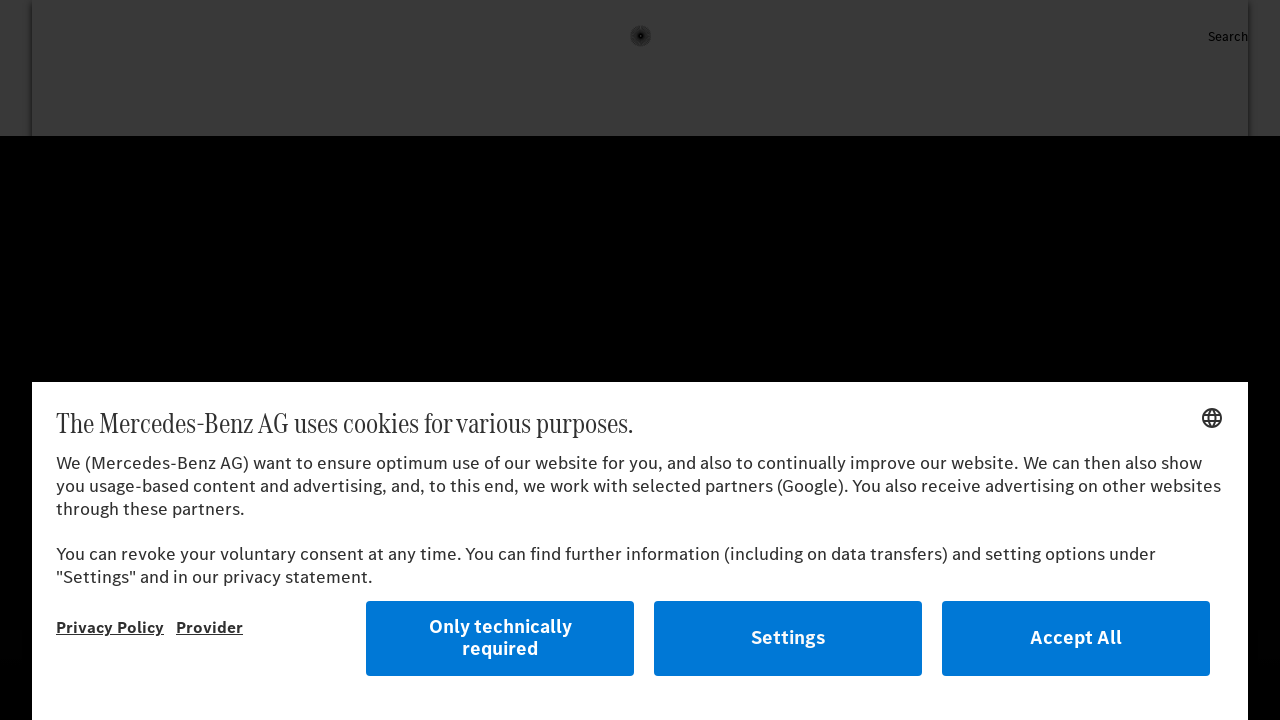

Body element is present - page structure verified
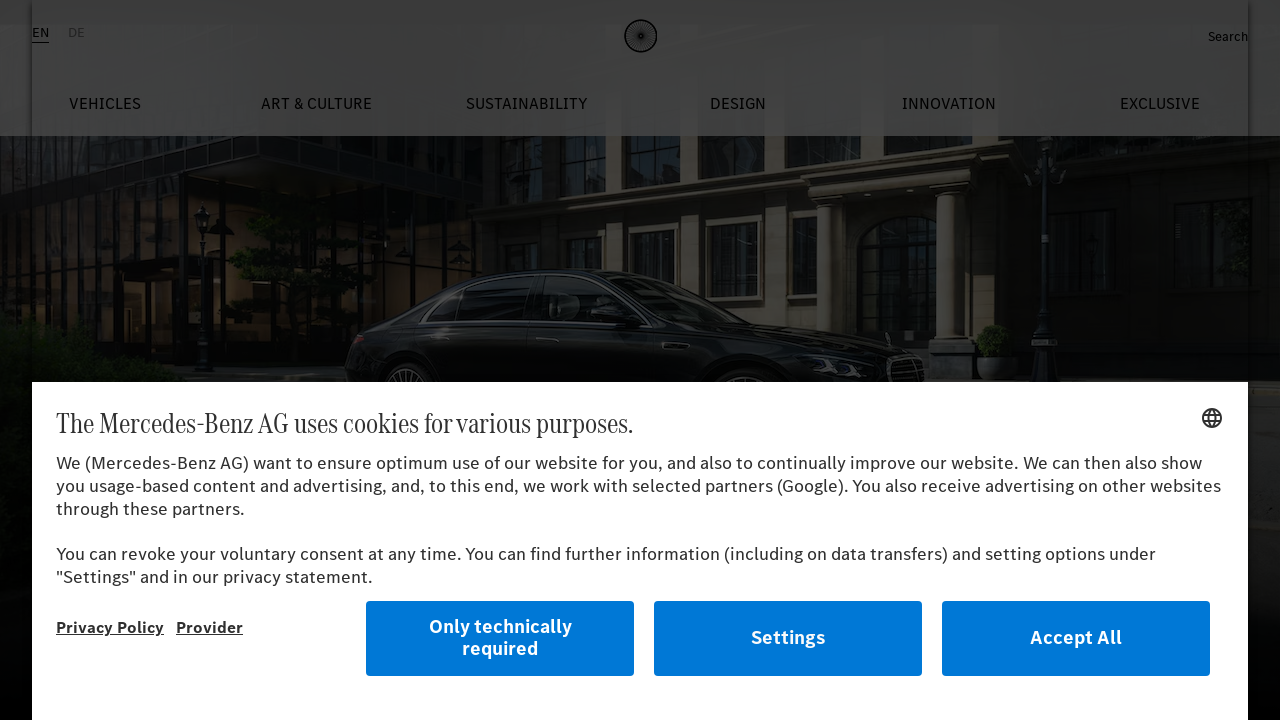

Verified page title: Mercedes-Benz Brand Experience
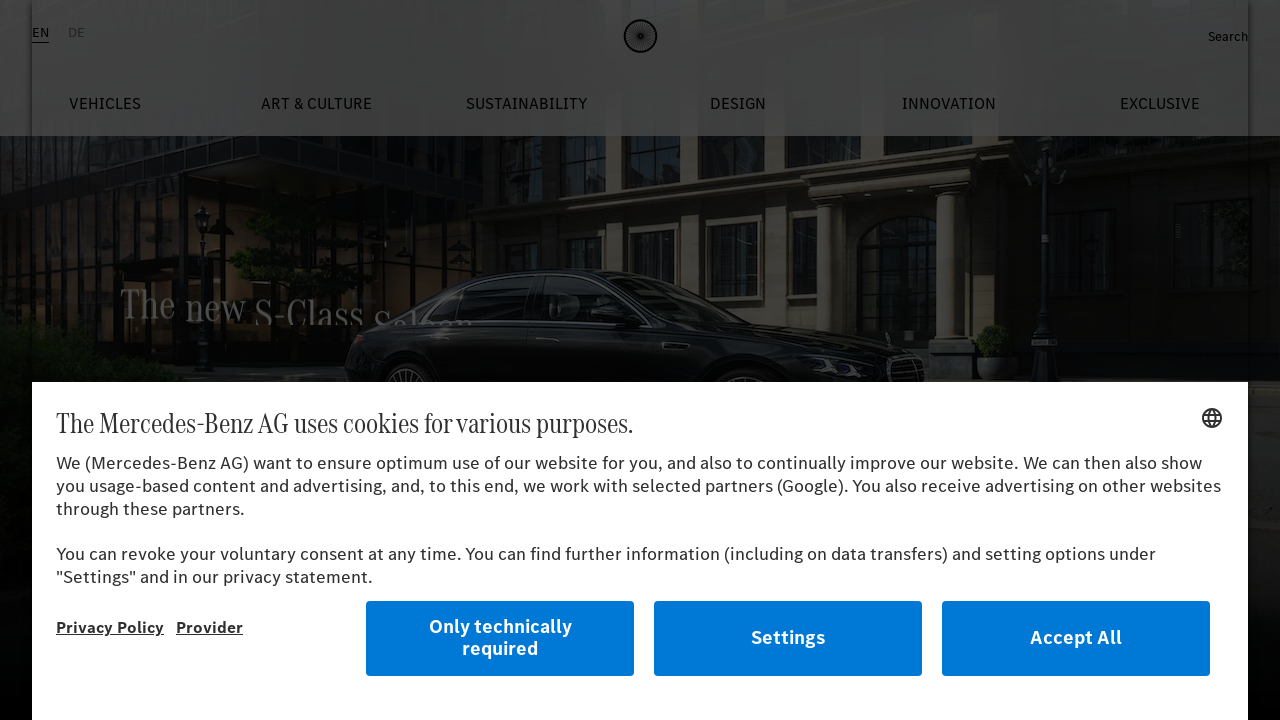

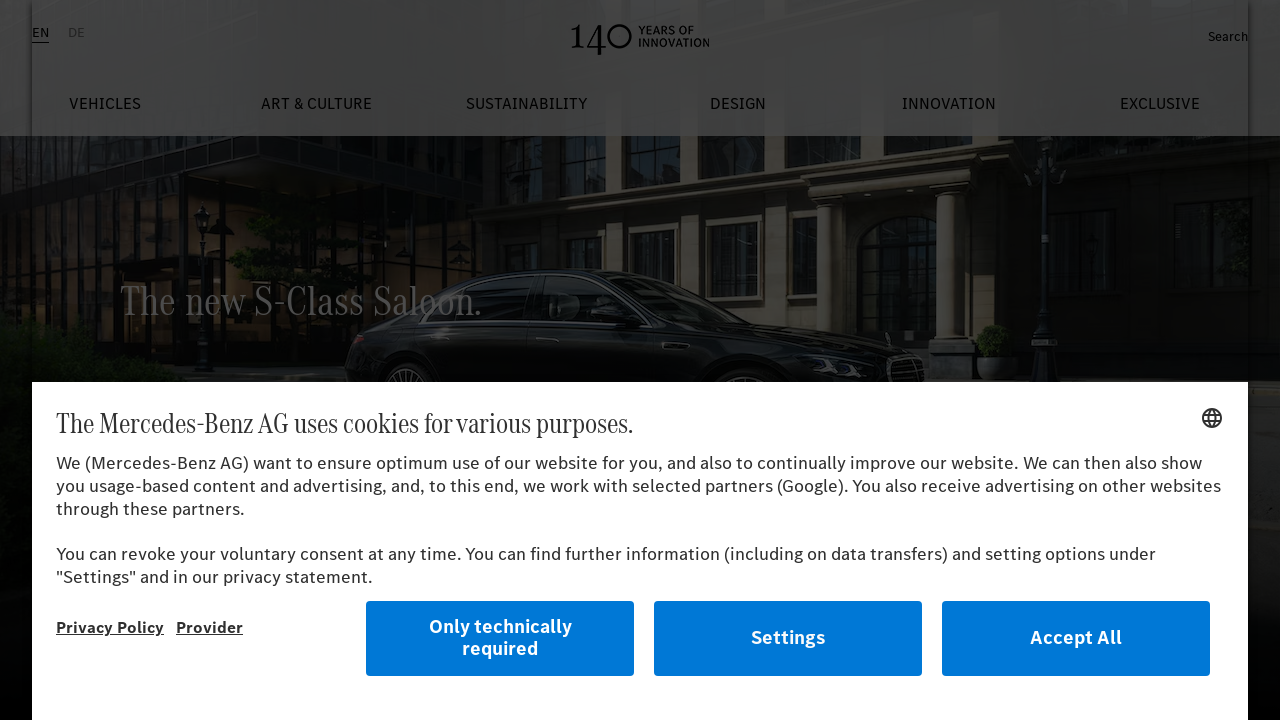